Tests various button interactions on a demo page including clicking buttons, checking if buttons are disabled, and verifying button properties like position, color, and dimensions

Starting URL: https://leafground.com/button.xhtml

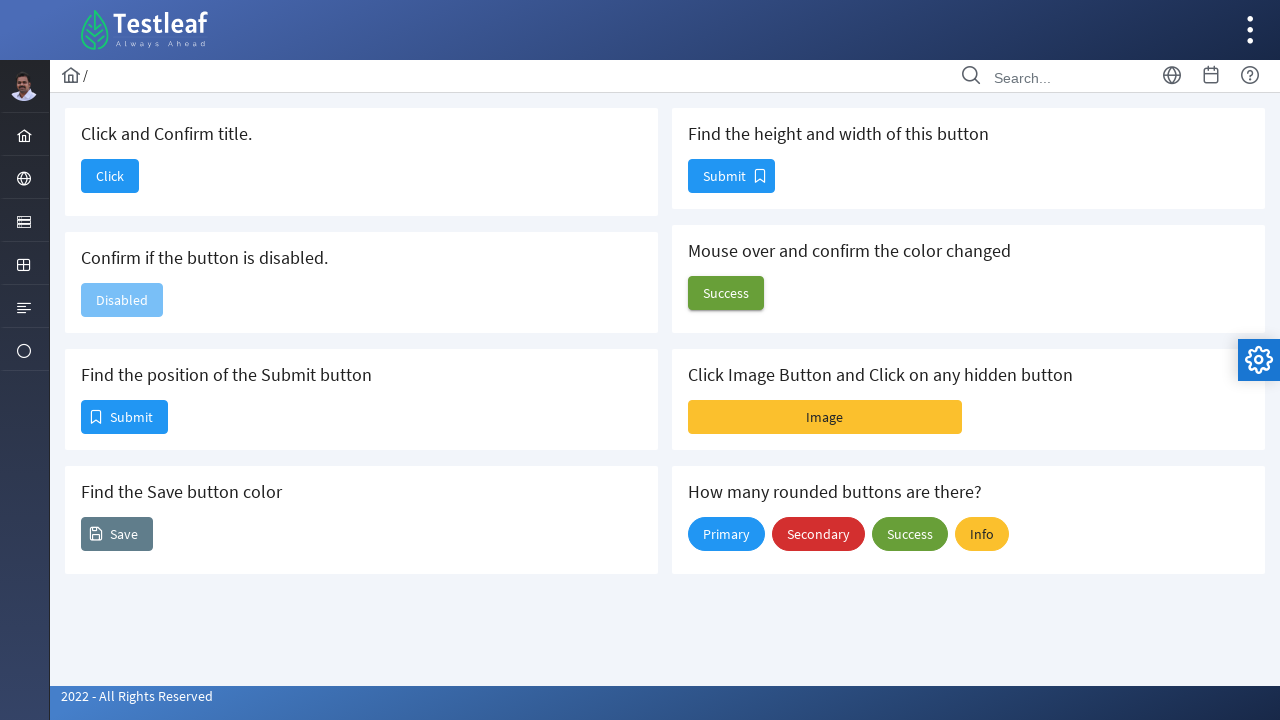

Clicked 'Click and Confirm title' button at (110, 176) on xpath=//h5[text()='Click and Confirm title.']//following-sibling::button/span[te
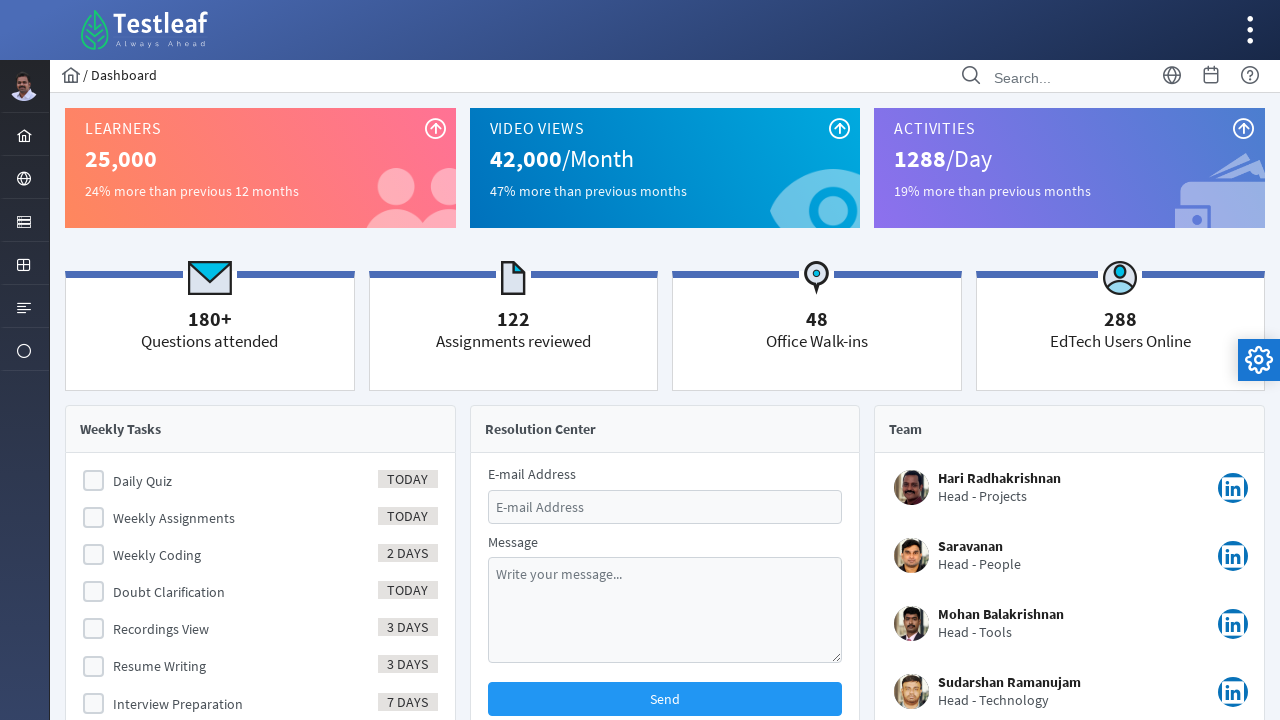

Retrieved dashboard page title: Dashboard
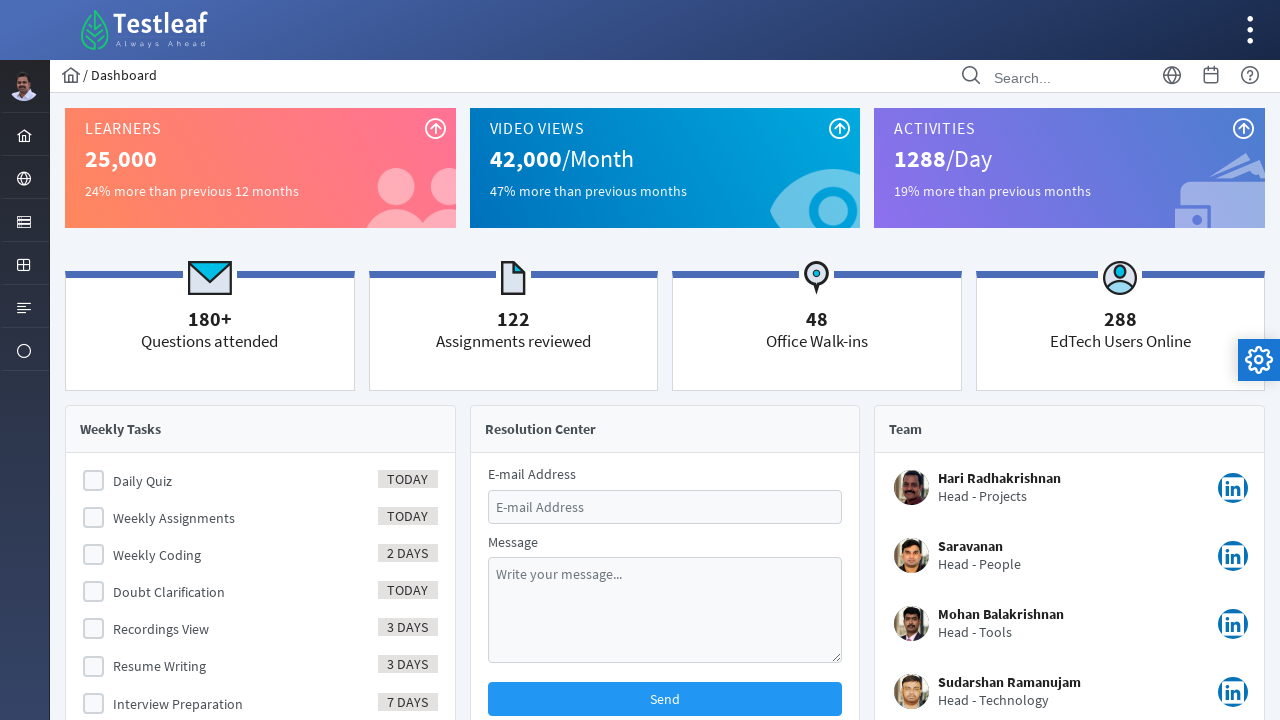

Navigated back to button page
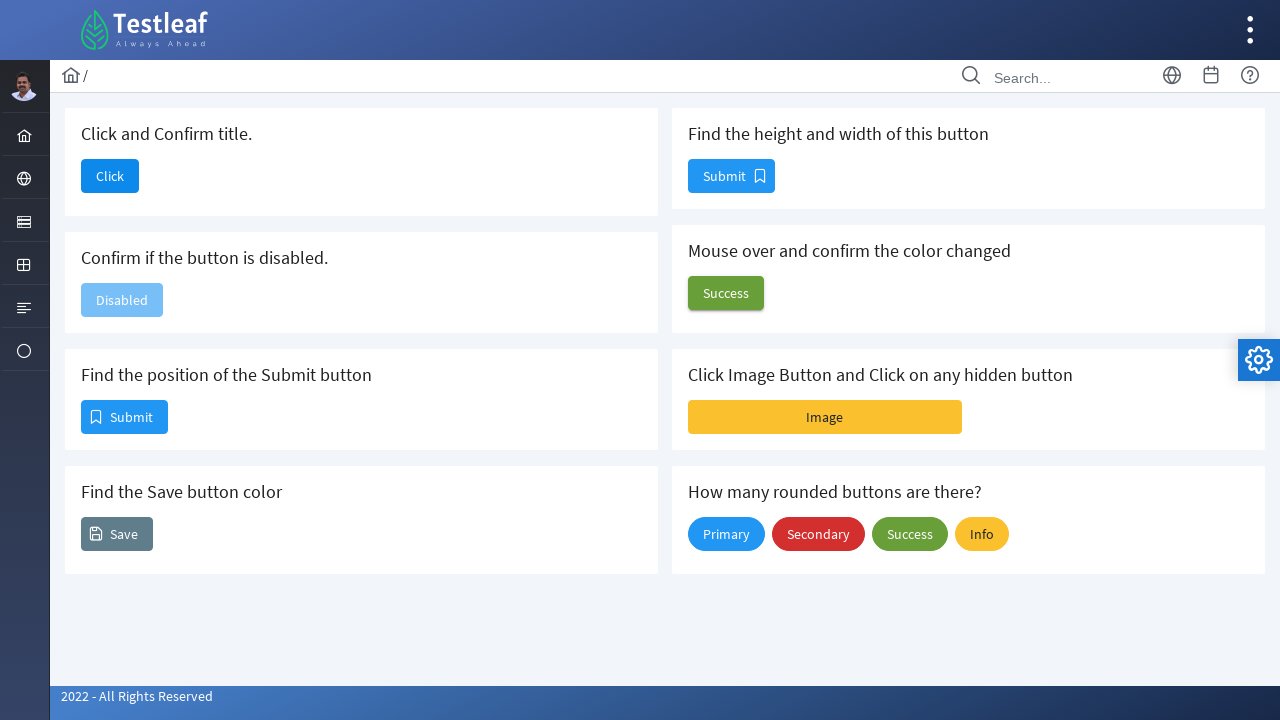

Checked if 'Confirm if the button is disabled' button is disabled: True
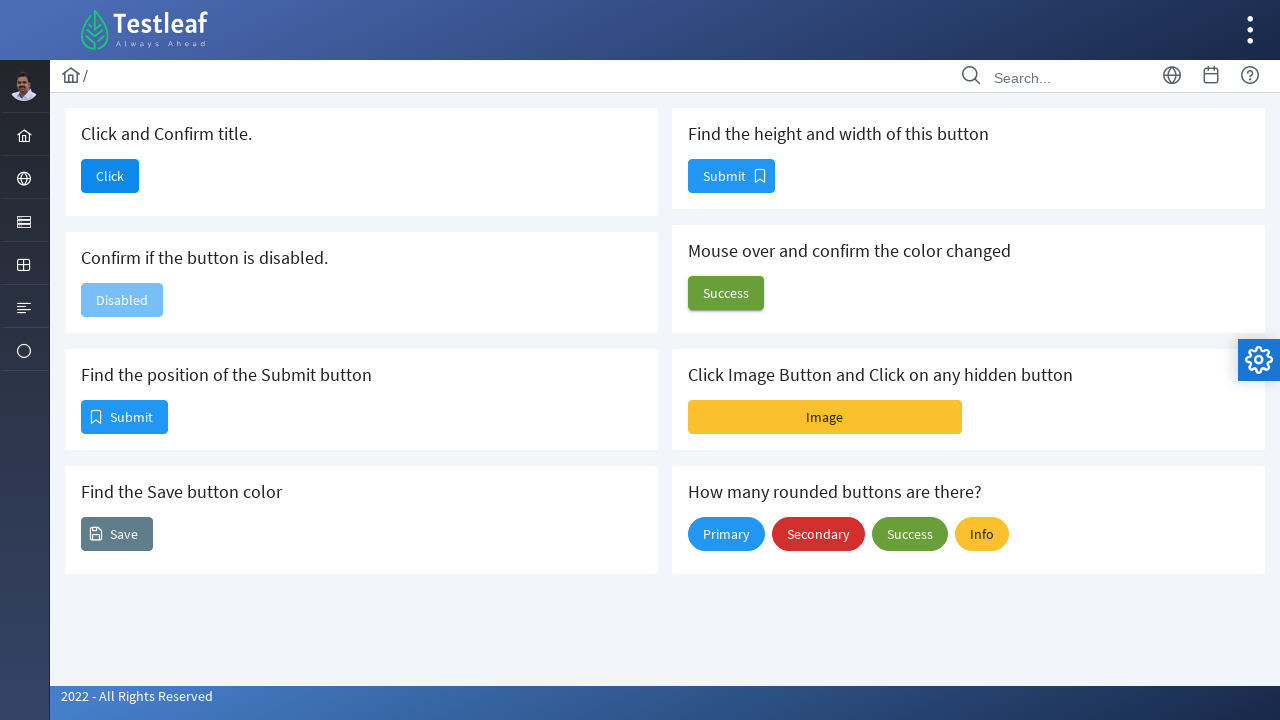

Retrieved Submit button position: (81, 400)
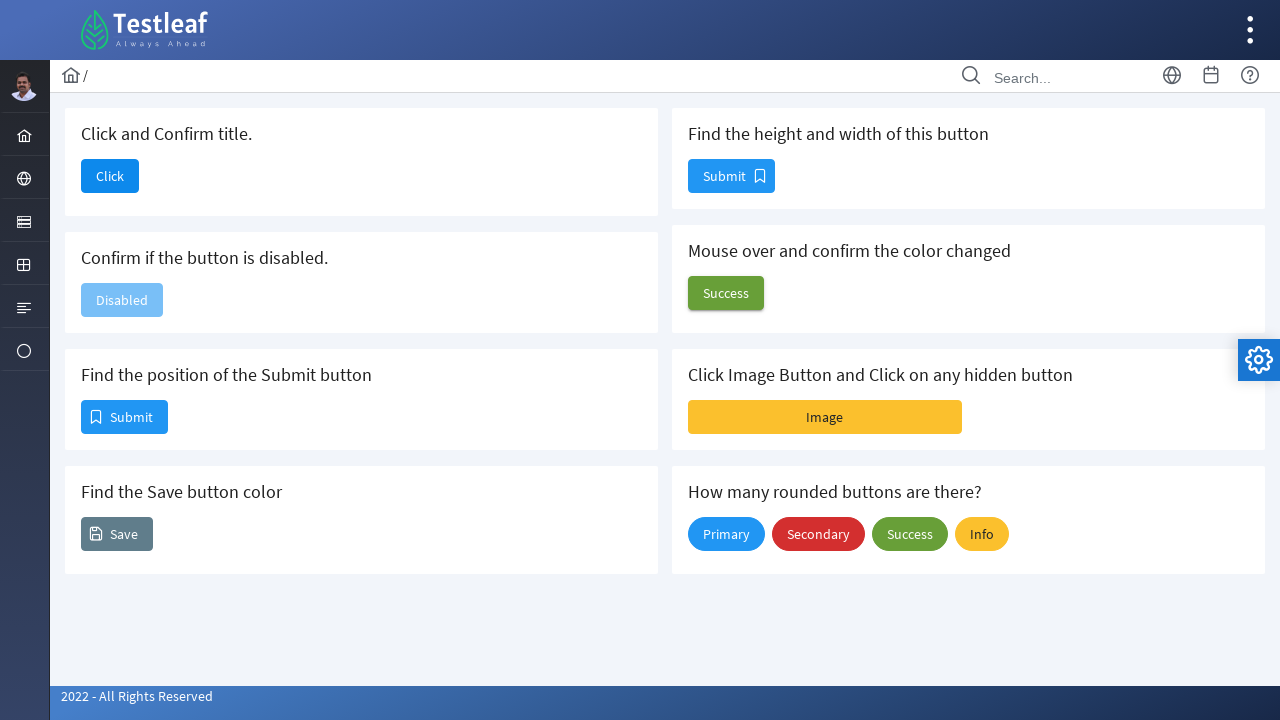

Retrieved Save button color: rgb(255, 255, 255)
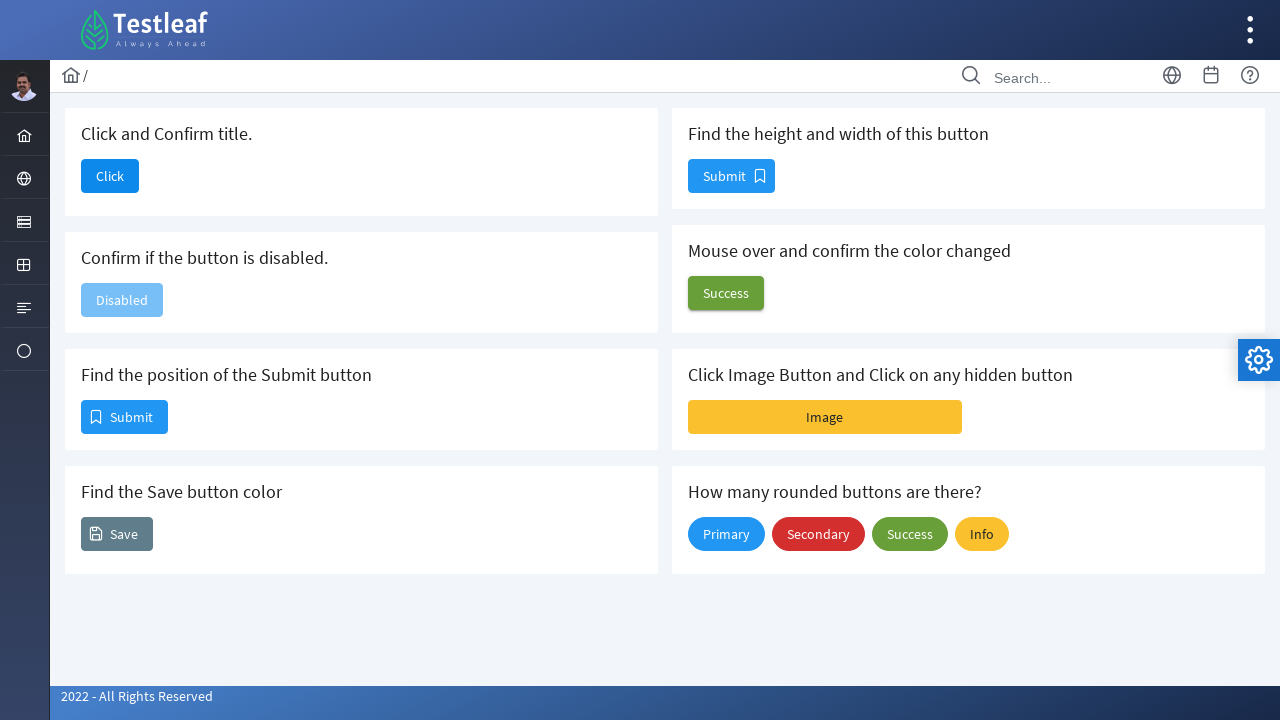

Retrieved button dimensions: height=34, width=87
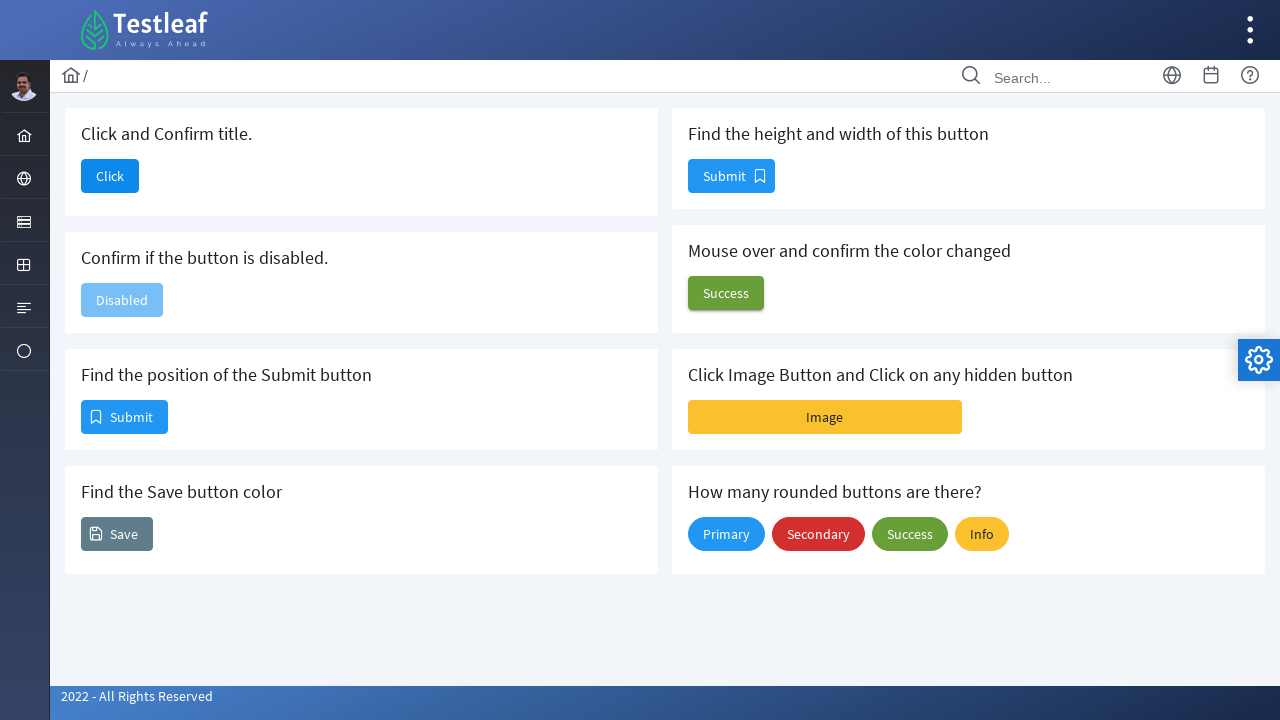

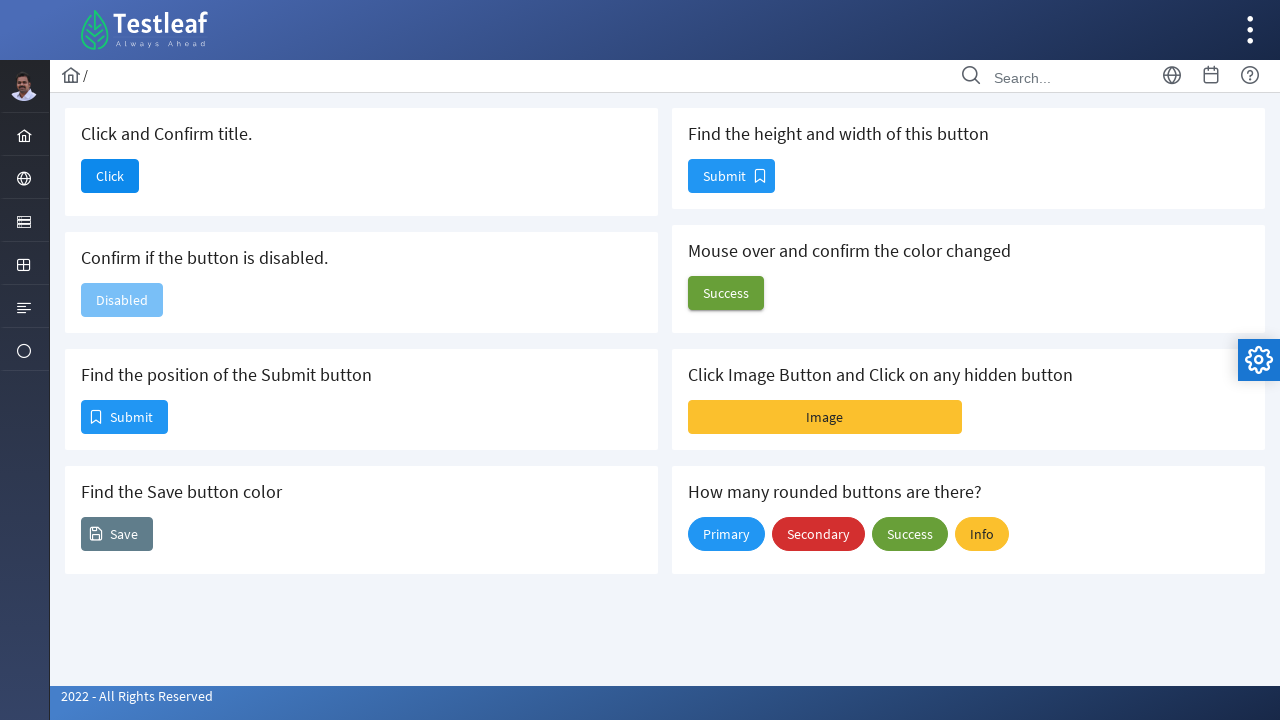